Navigates to a healthcare demo site and clicks the appointment button to verify URL redirection to login page

Starting URL: https://katalon-demo-cura.herokuapp.com/

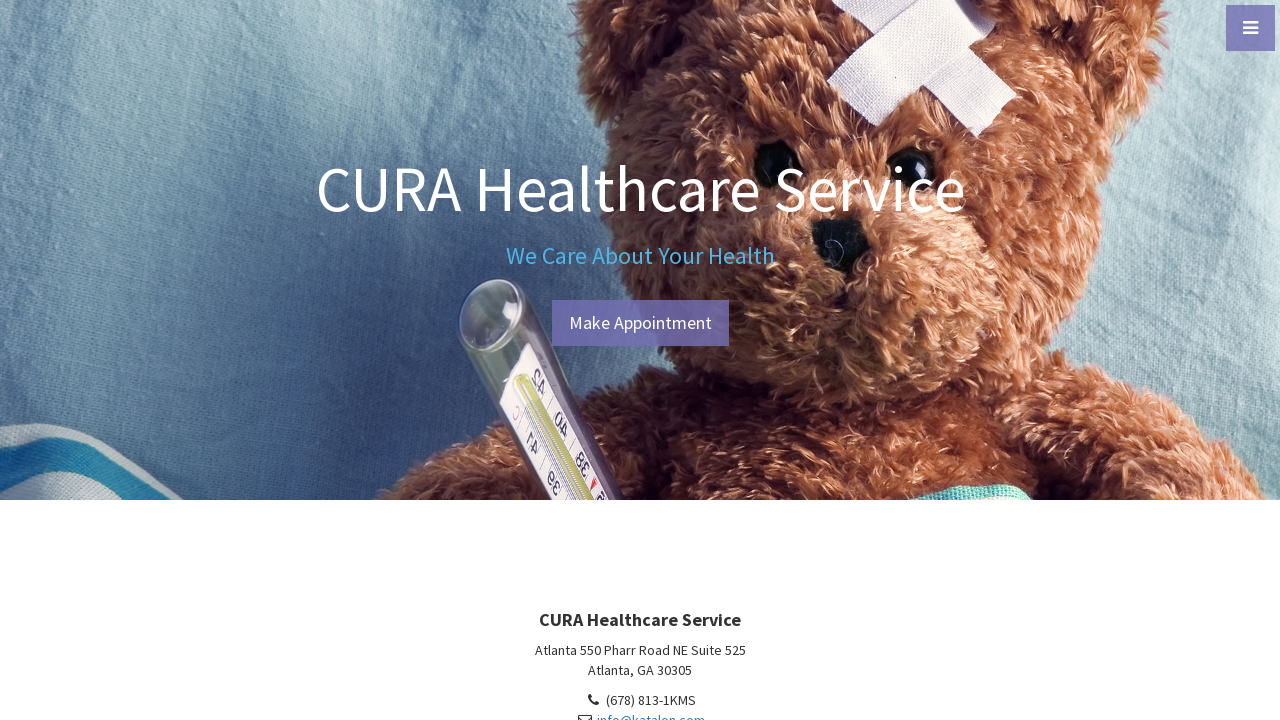

Clicked the 'Make Appointment' button at (640, 323) on #btn-make-appointment
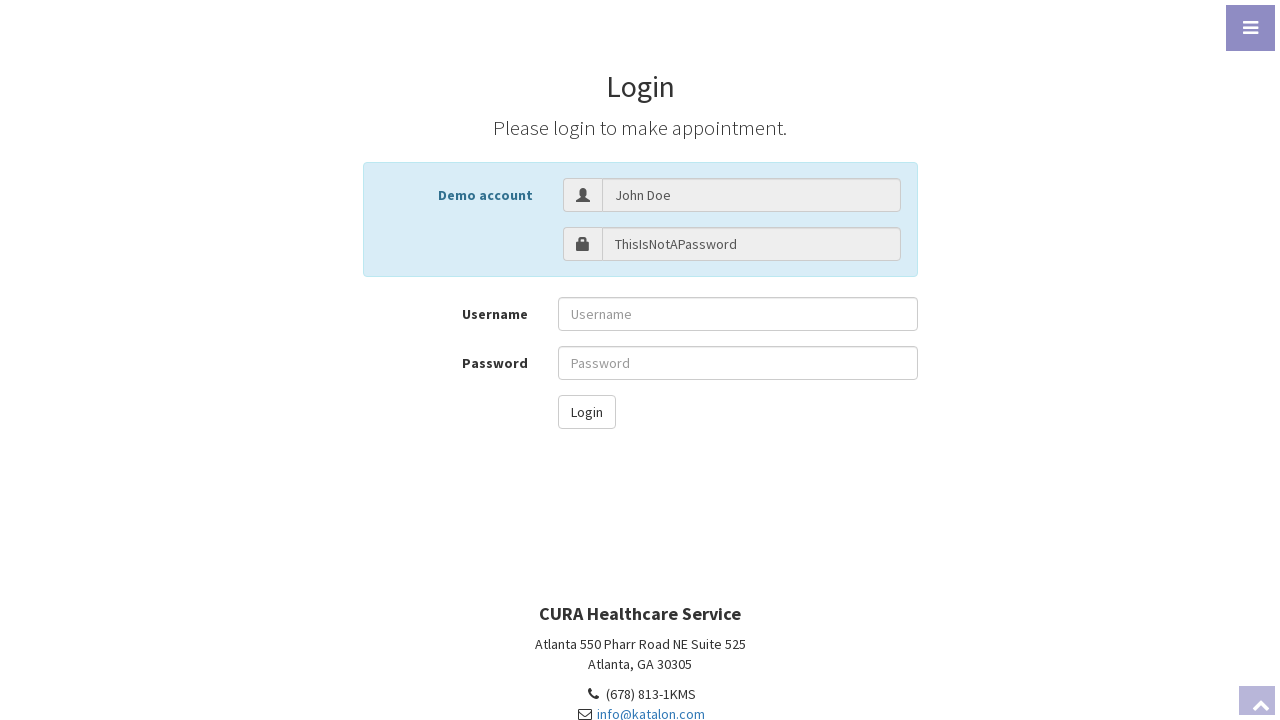

Verified URL redirected to login page at https://katalon-demo-cura.herokuapp.com/profile.php#login
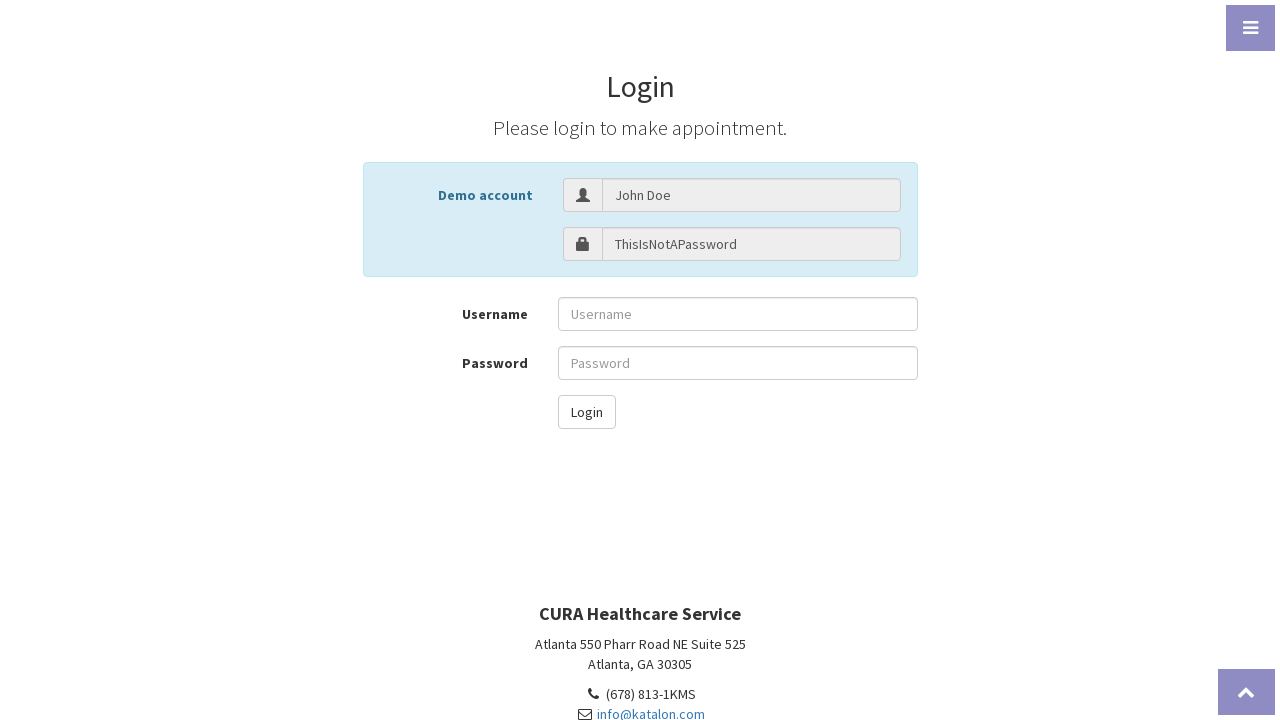

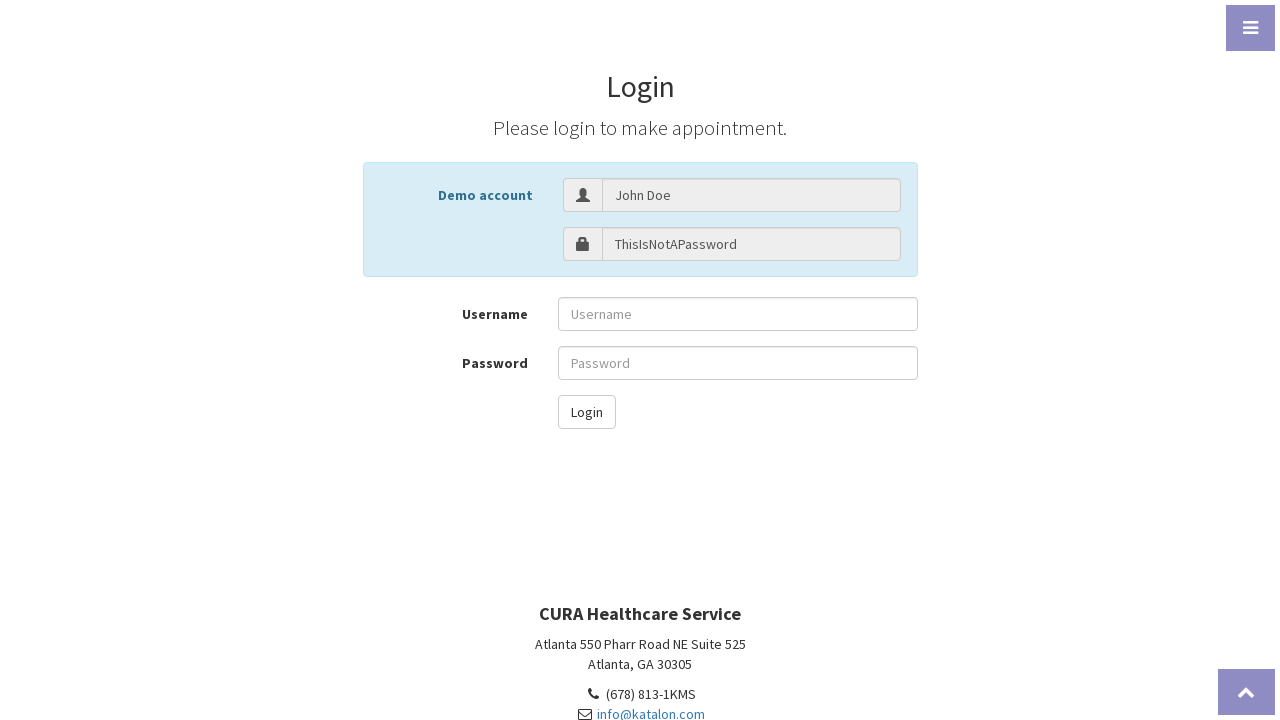